Tests a web form by entering text into a text box and clicking the submit button, then verifies the success message is displayed

Starting URL: https://www.selenium.dev/selenium/web/web-form.html

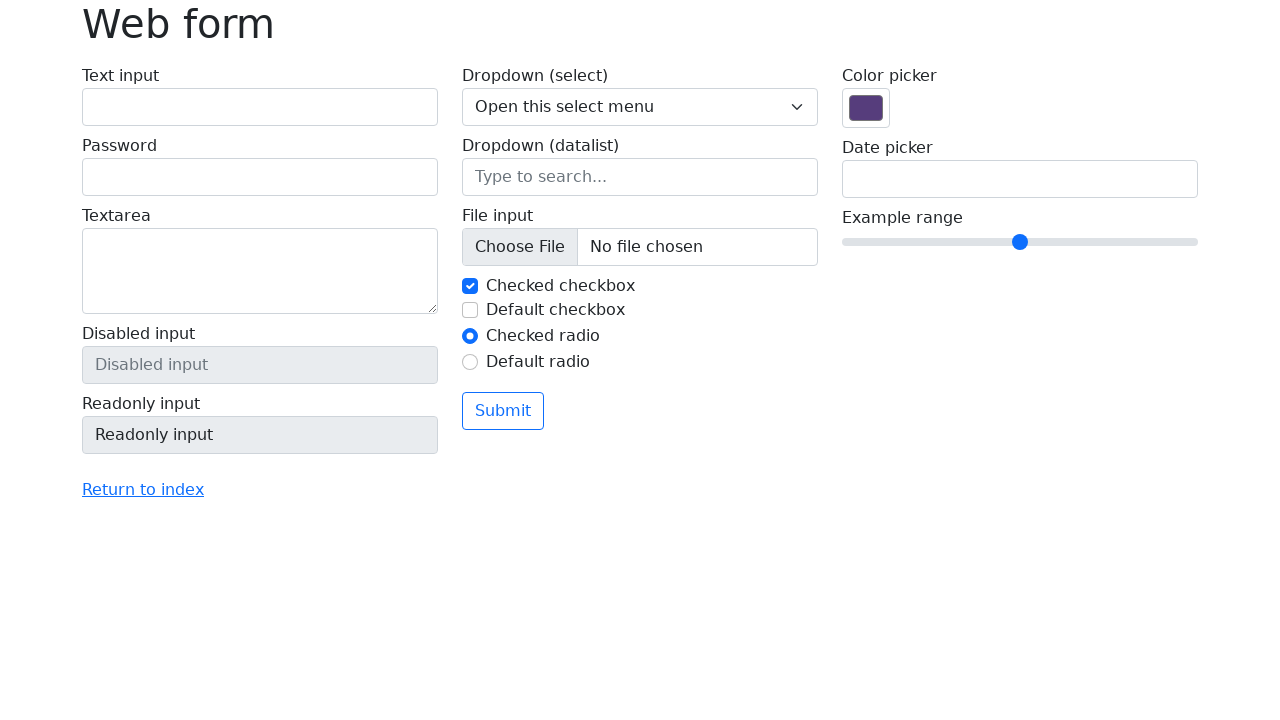

Verified page title is 'Web form'
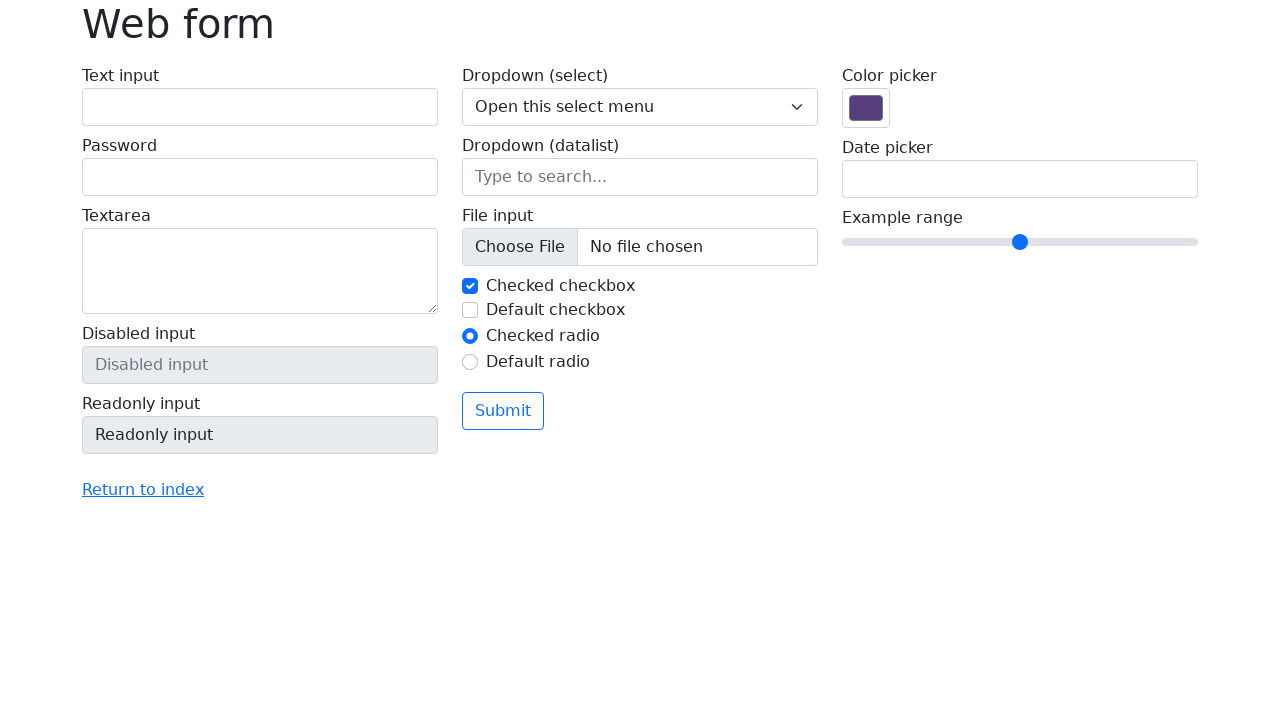

Filled text box with 'Selenium' on input[name='my-text']
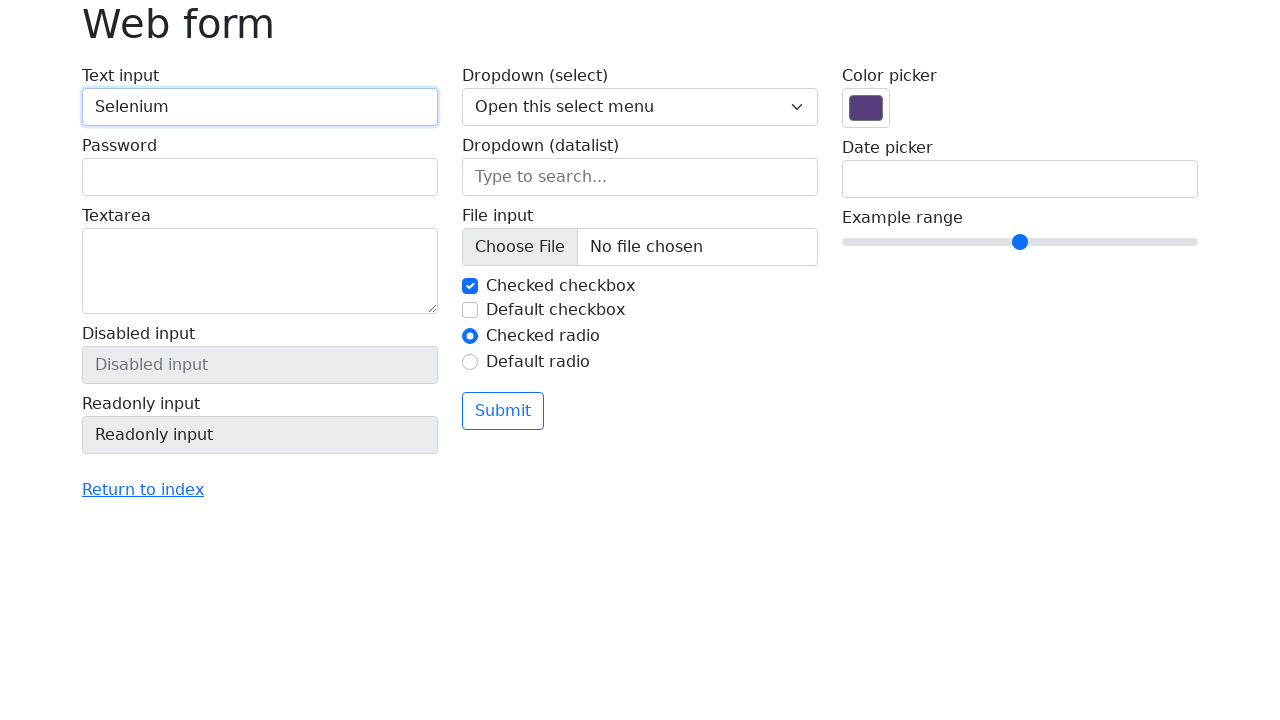

Clicked submit button at (503, 411) on button
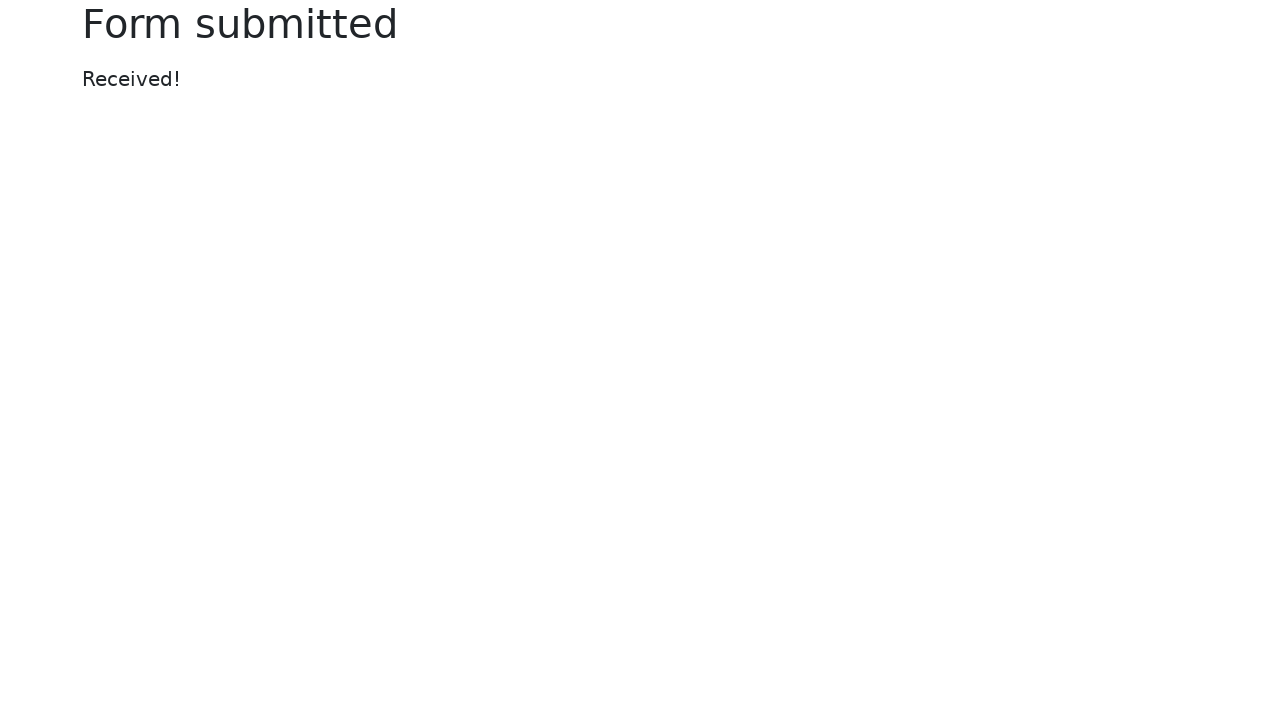

Verified success message 'Received!' is displayed
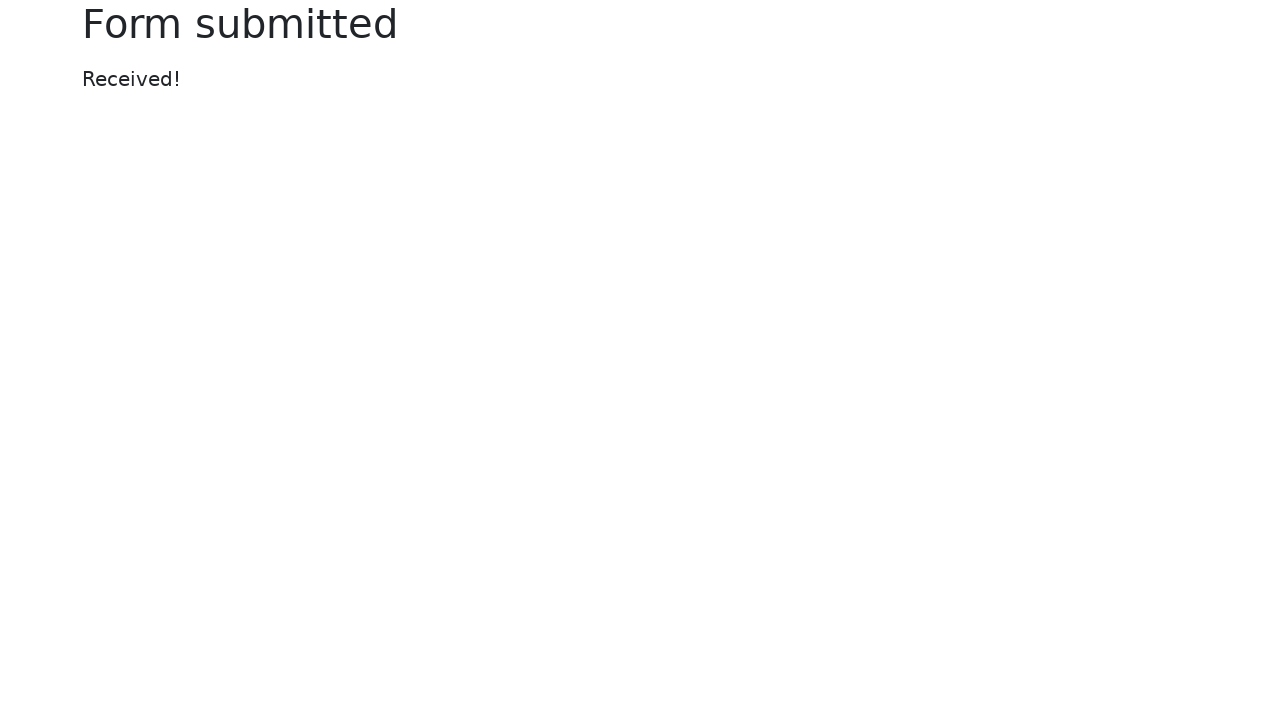

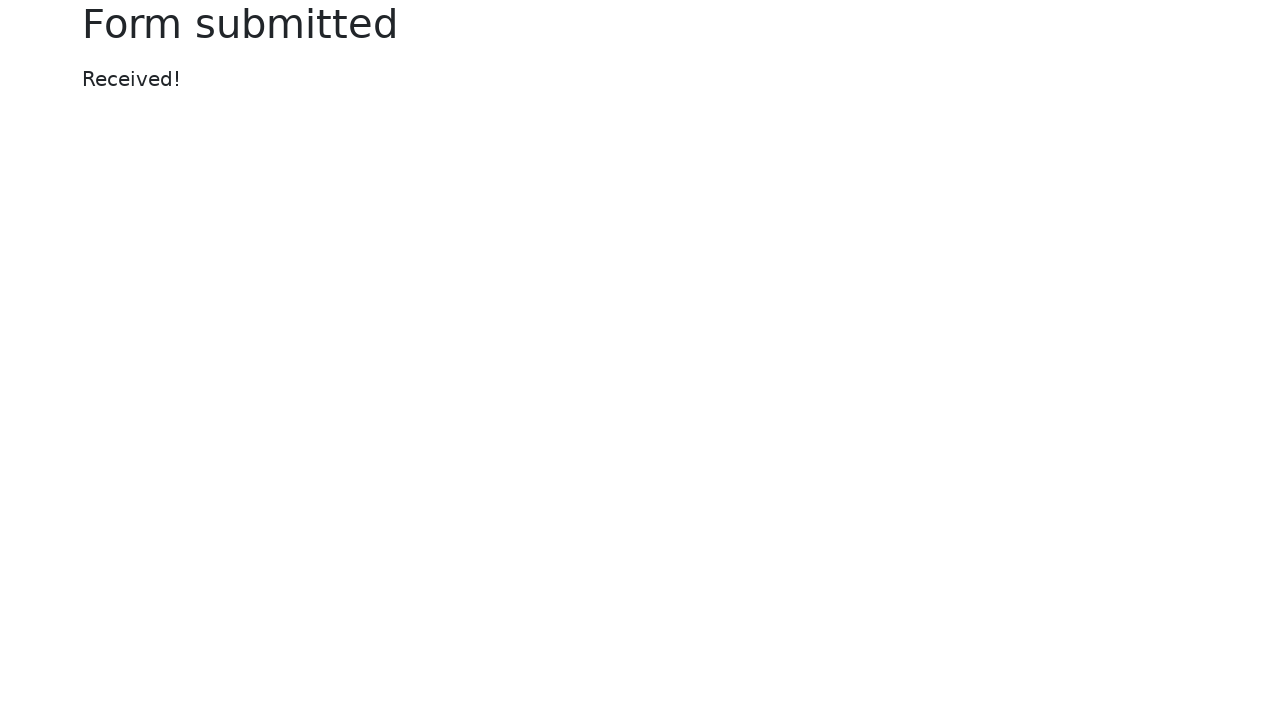